Tests dynamic controls with explicit waits by clicking Remove button, verifying "It's gone!" message, clicking Add button, and verifying "It's back" message

Starting URL: https://the-internet.herokuapp.com/dynamic_controls

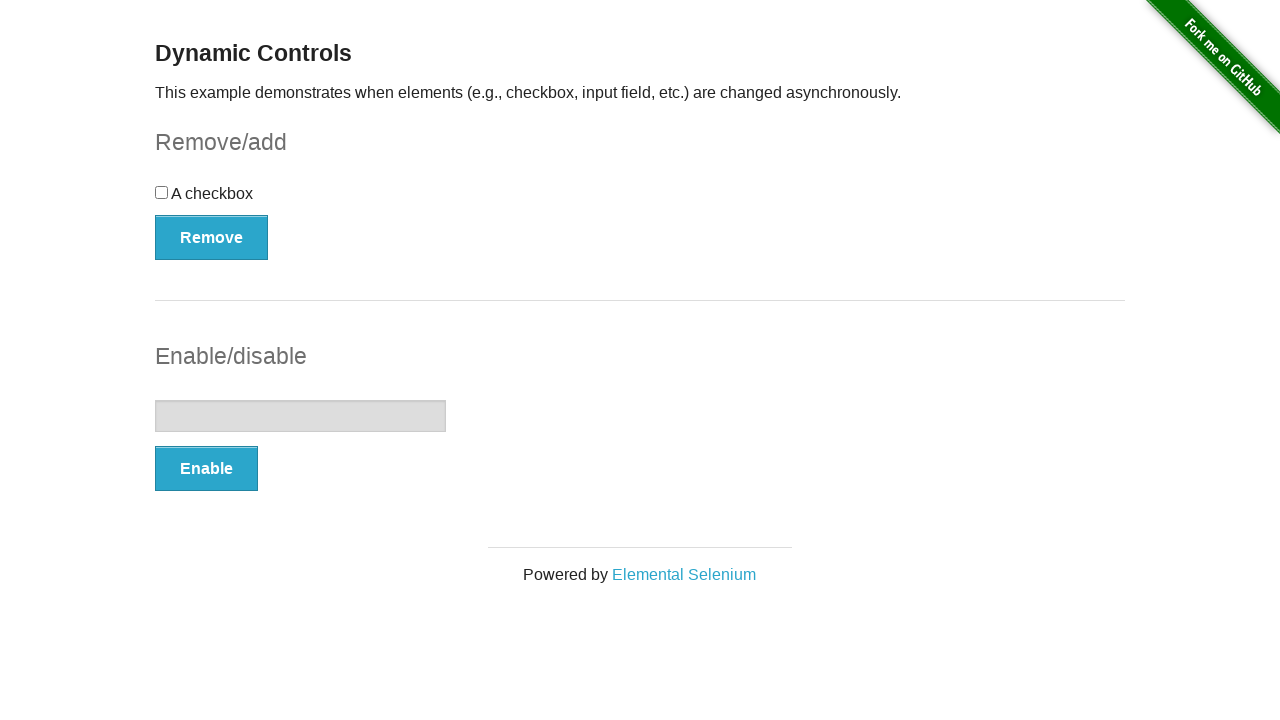

Clicked Remove button to hide dynamic control at (212, 237) on xpath=//button[text()='Remove']
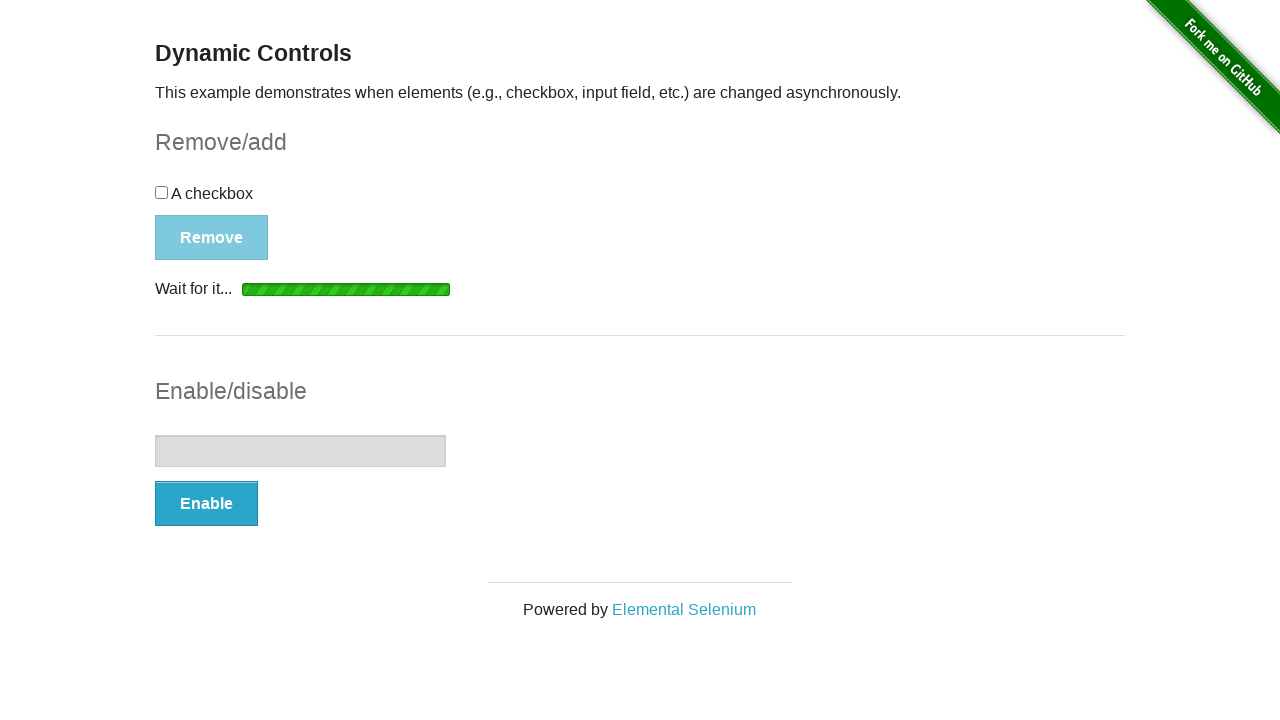

Verified 'It's gone!' message is visible after removing control
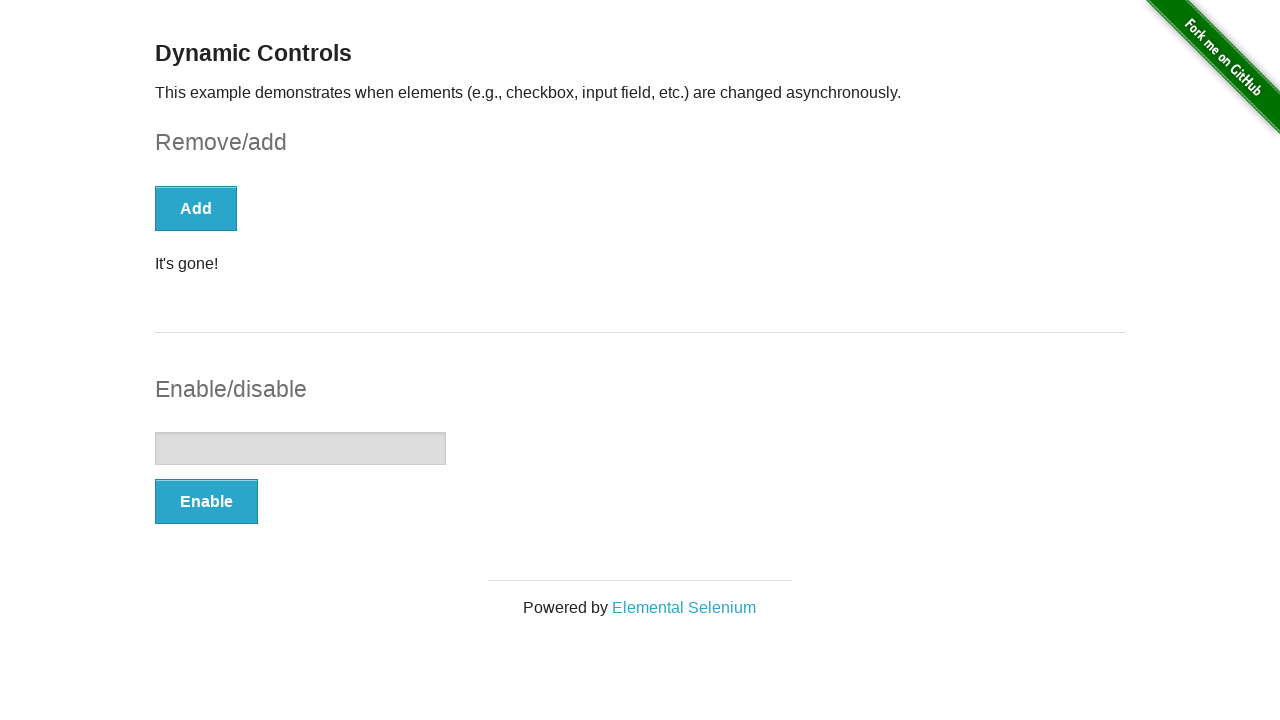

Clicked Add button to restore dynamic control at (196, 208) on xpath=//button[text()='Add']
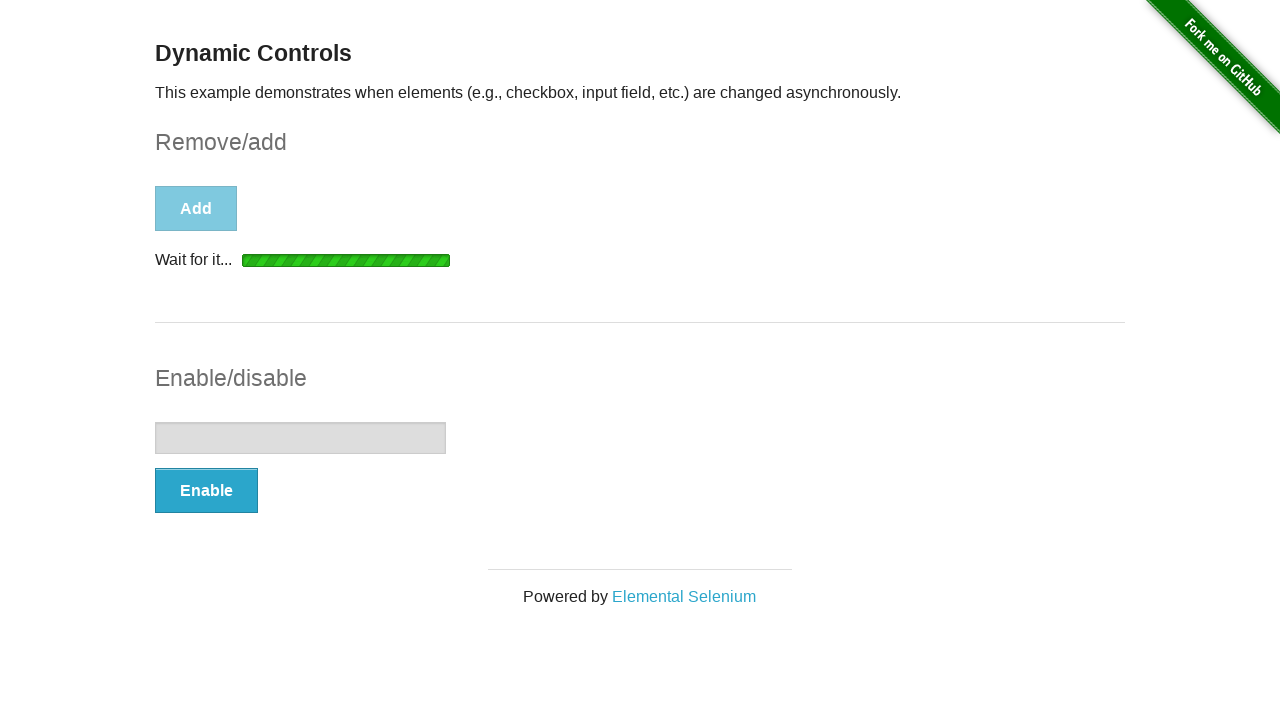

Verified 'It's back' message is visible after adding control back
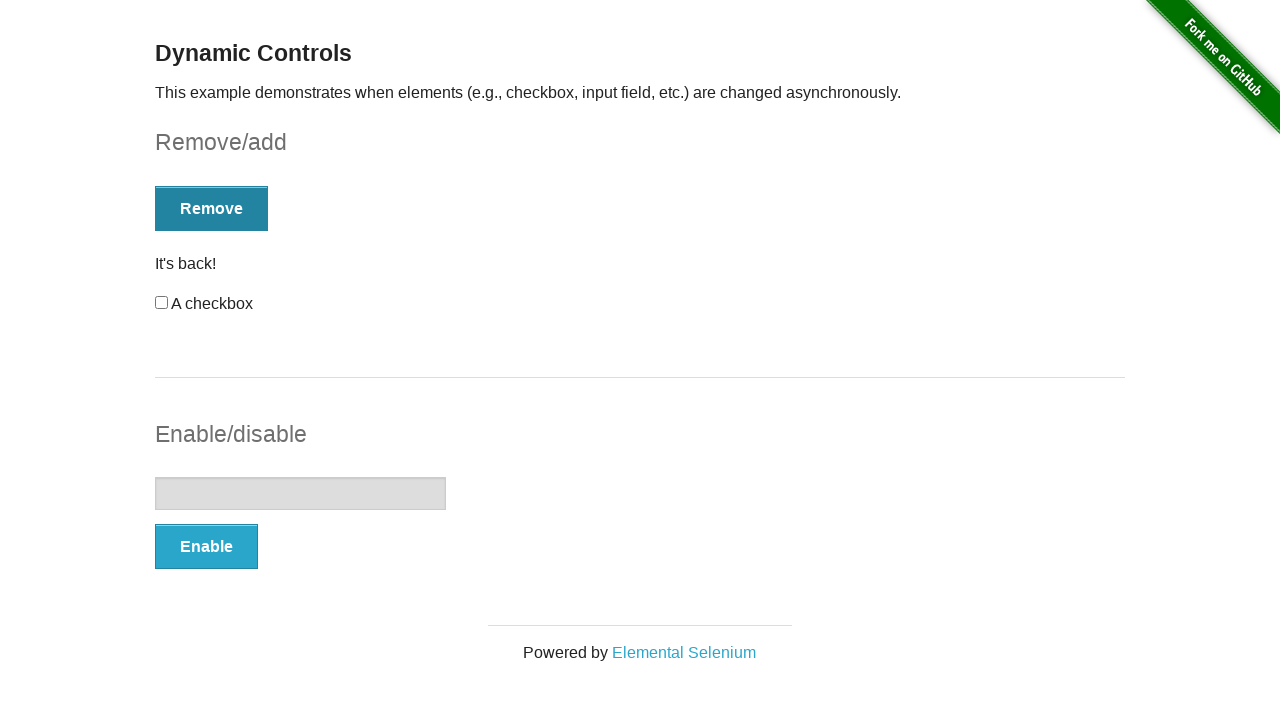

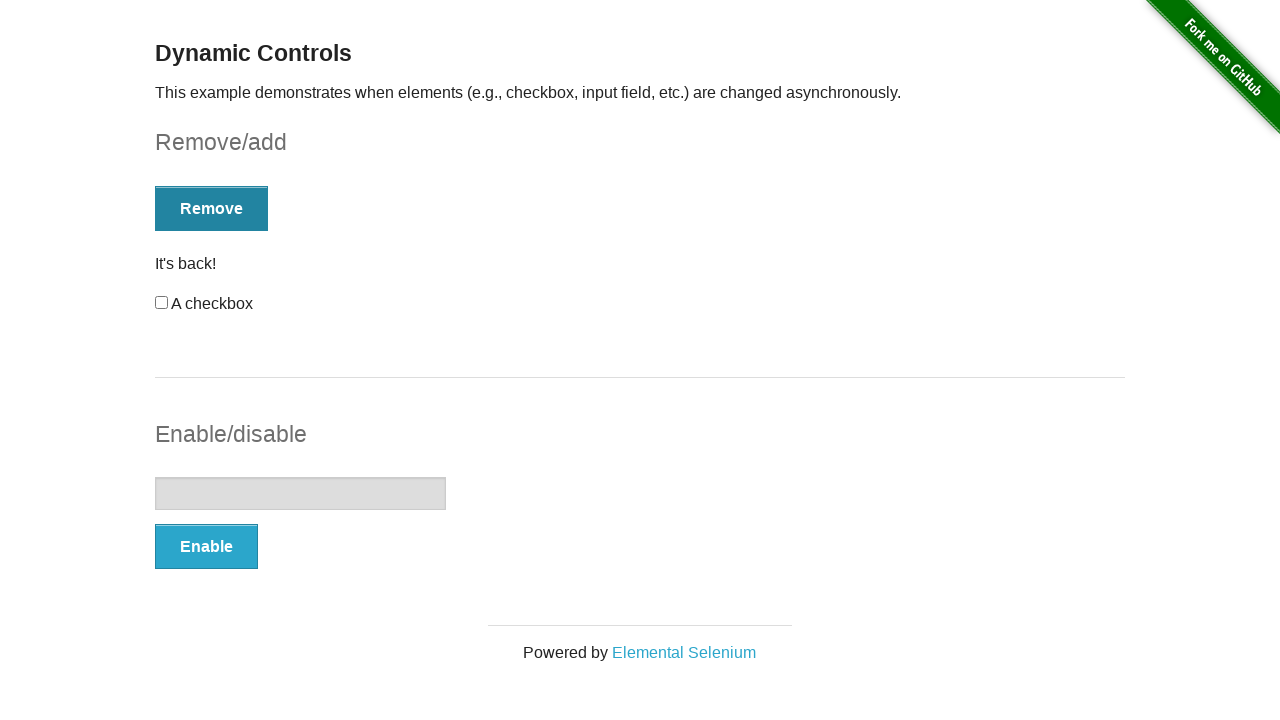